Navigates to Rahul Shetty Academy website and retrieves the page title and current URL to verify the page loaded correctly.

Starting URL: https://rahulshettyacademy.com/

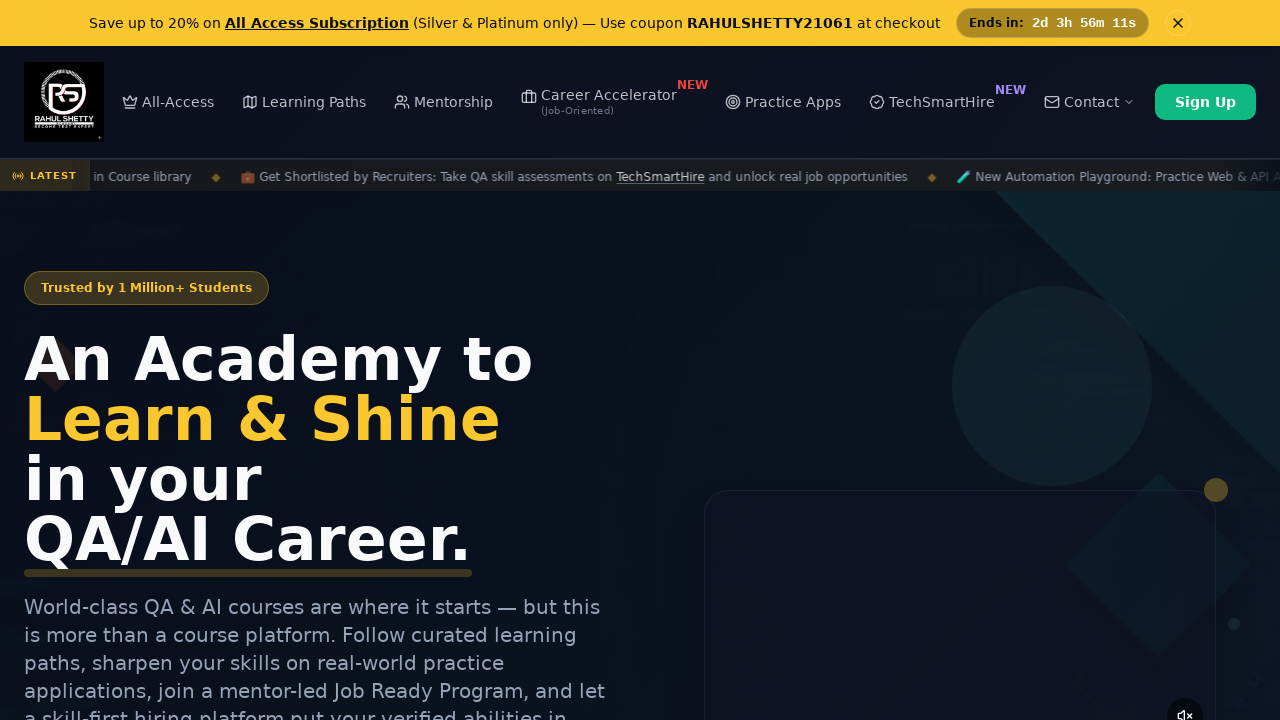

Navigated to Rahul Shetty Academy website
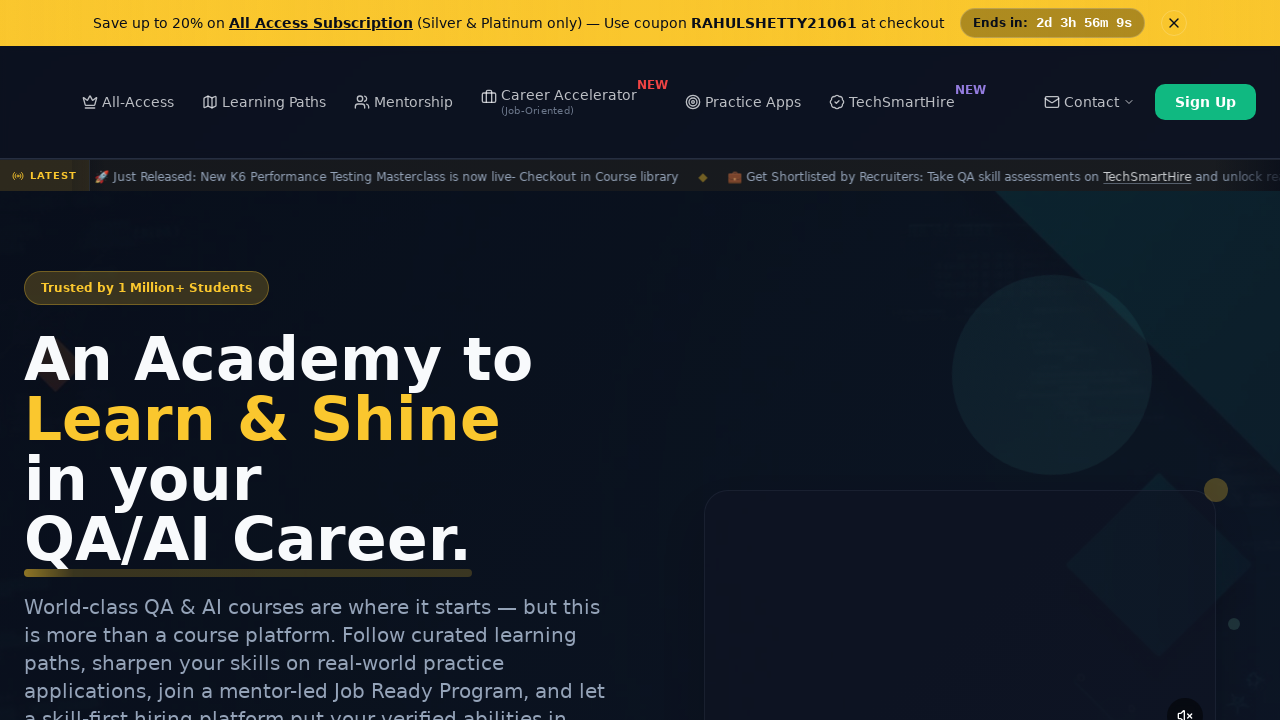

Retrieved page title: Rahul Shetty Academy | QA Automation, Playwright, AI Testing & Online Training
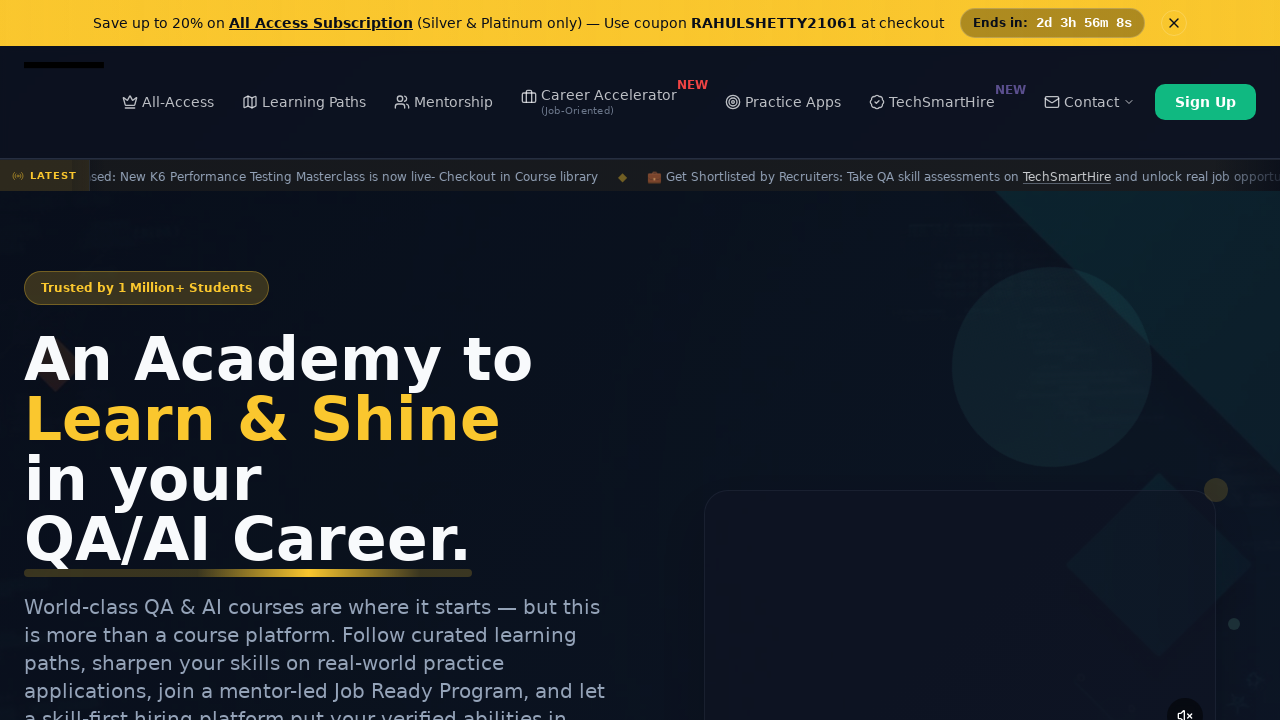

Retrieved current URL: https://rahulshettyacademy.com/
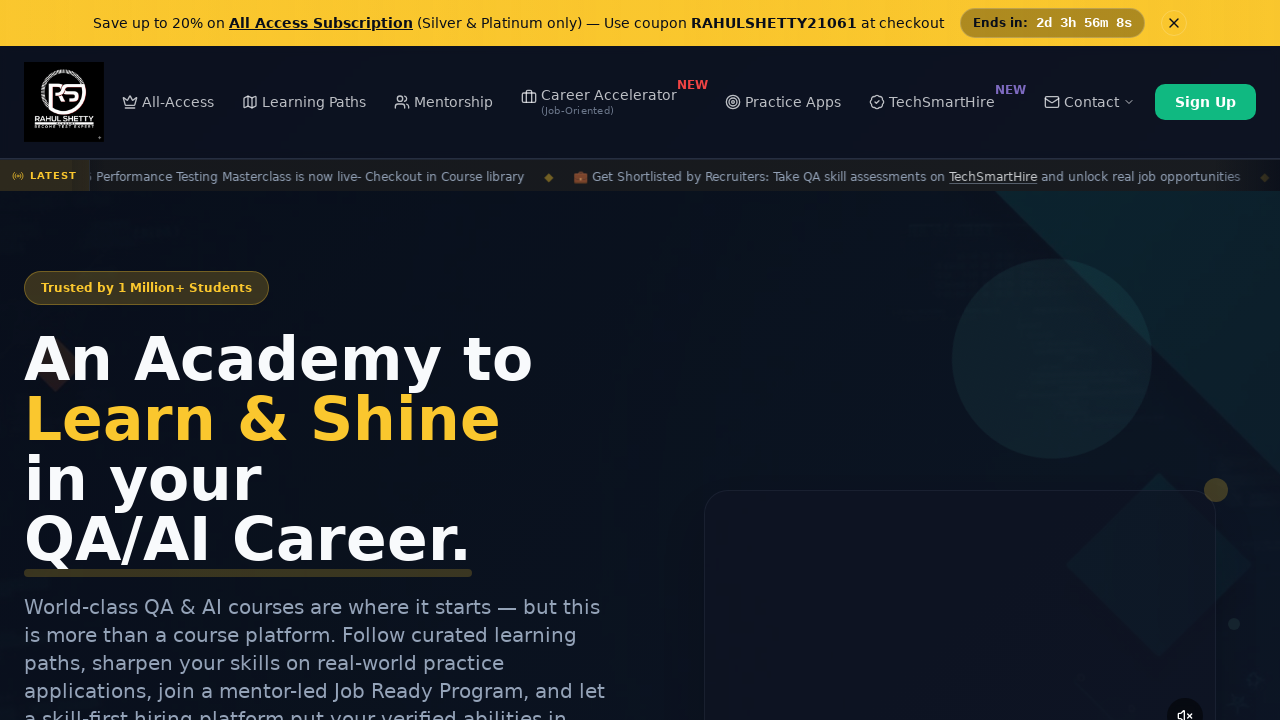

Verified page title is not empty
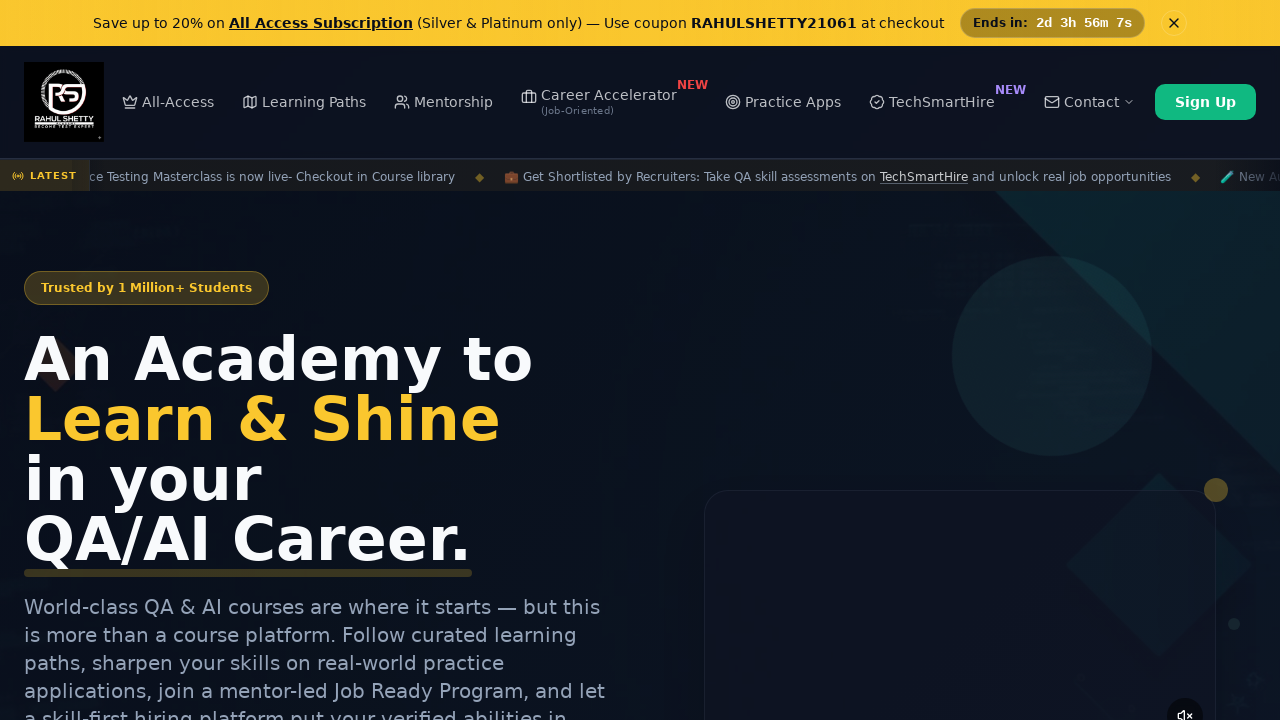

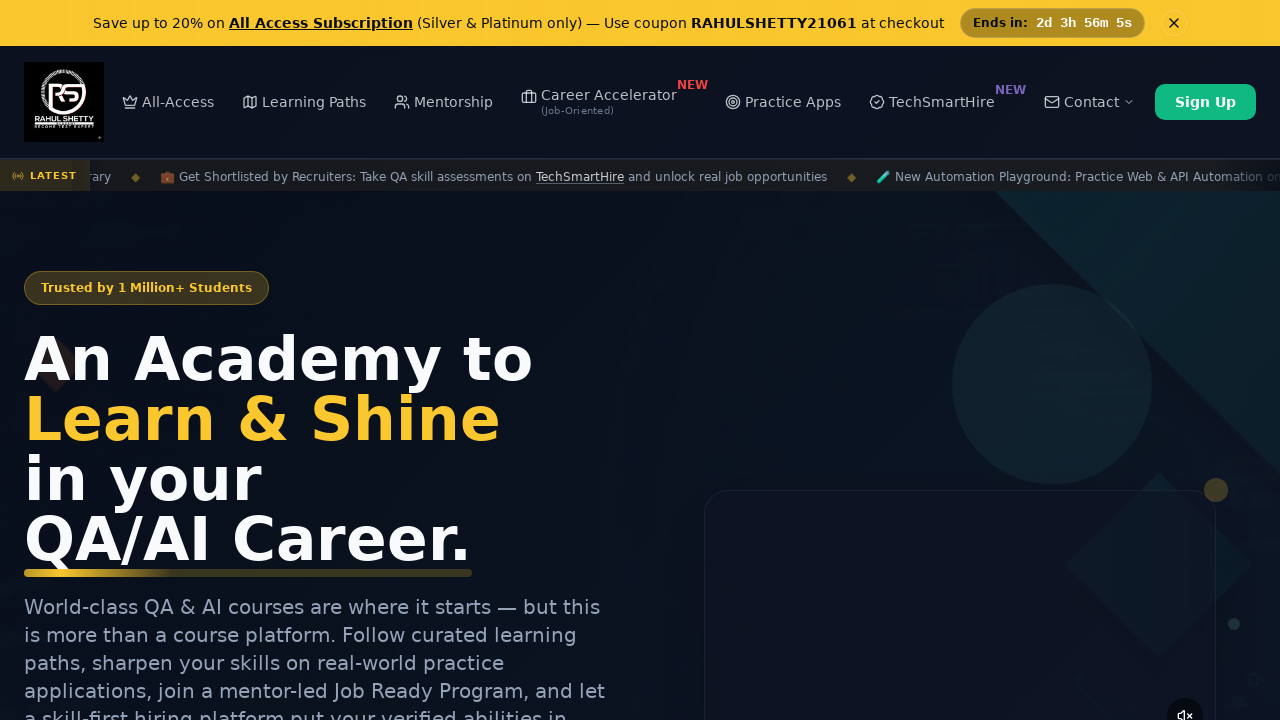